Waits for a specific price to appear, books when price is $100, solves a mathematical problem, and submits the answer

Starting URL: http://suninjuly.github.io/explicit_wait2.html

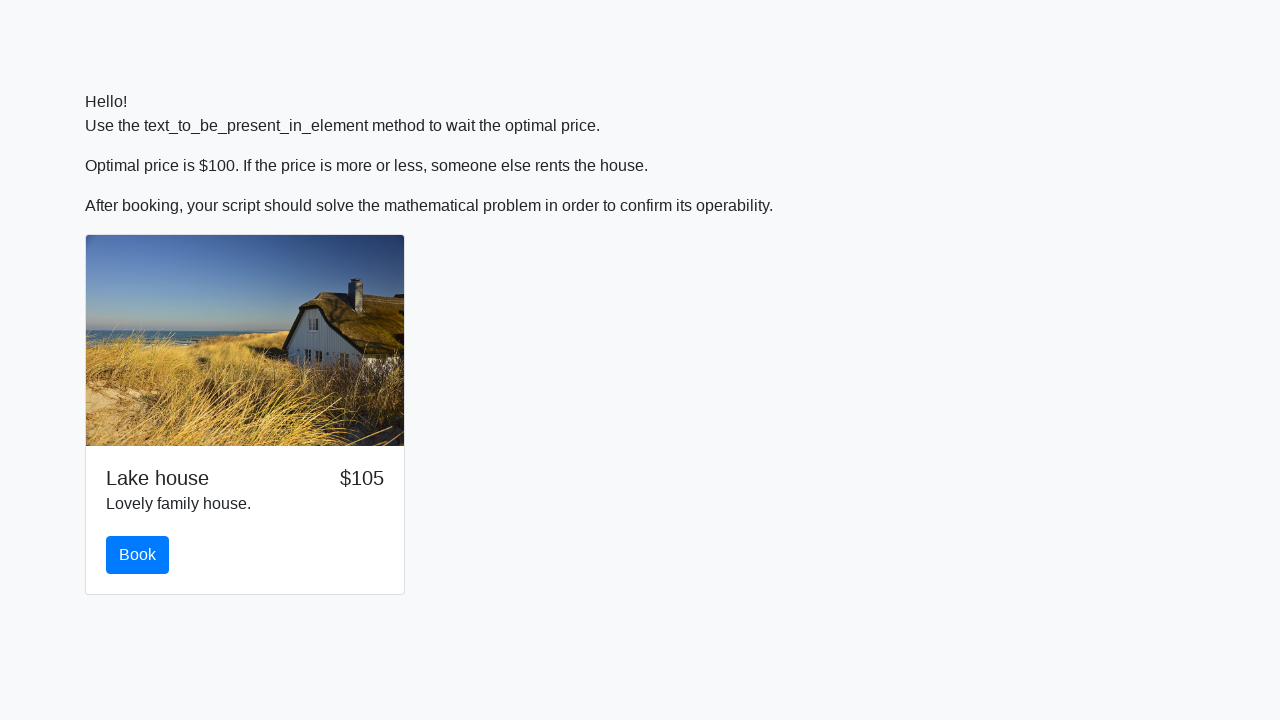

Waited for price to become $100
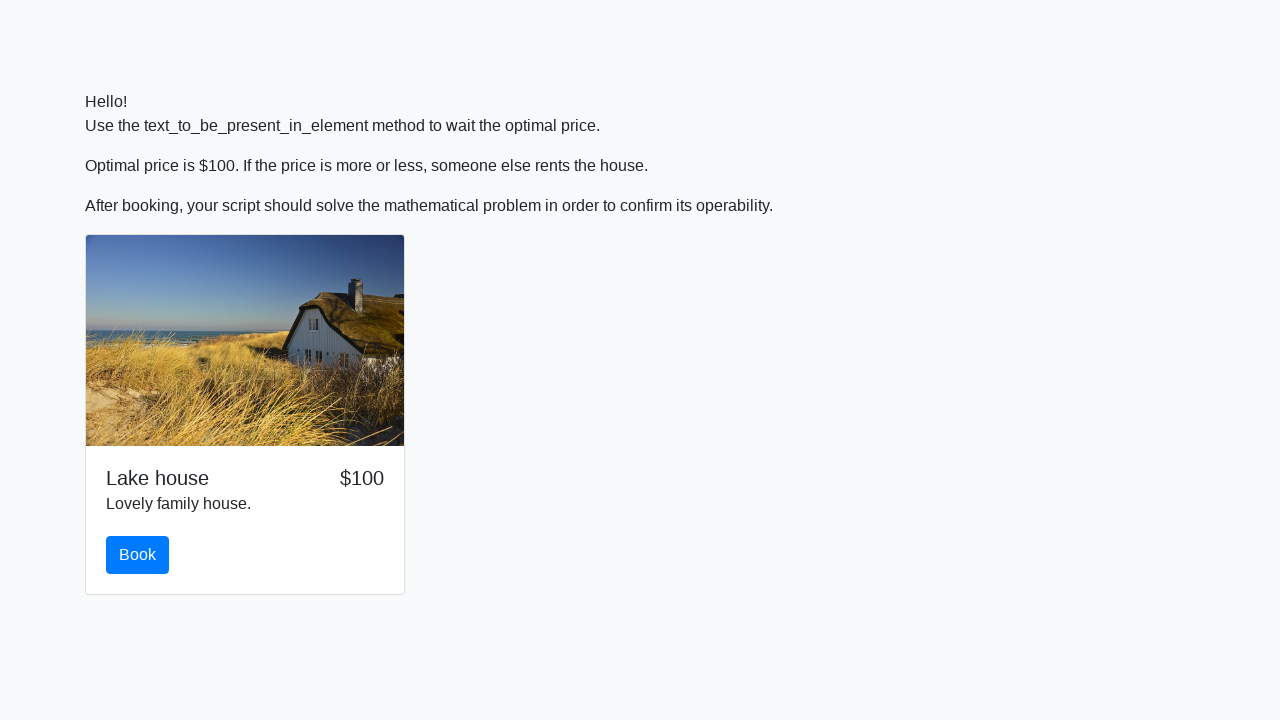

Clicked the book button at (138, 555) on #book
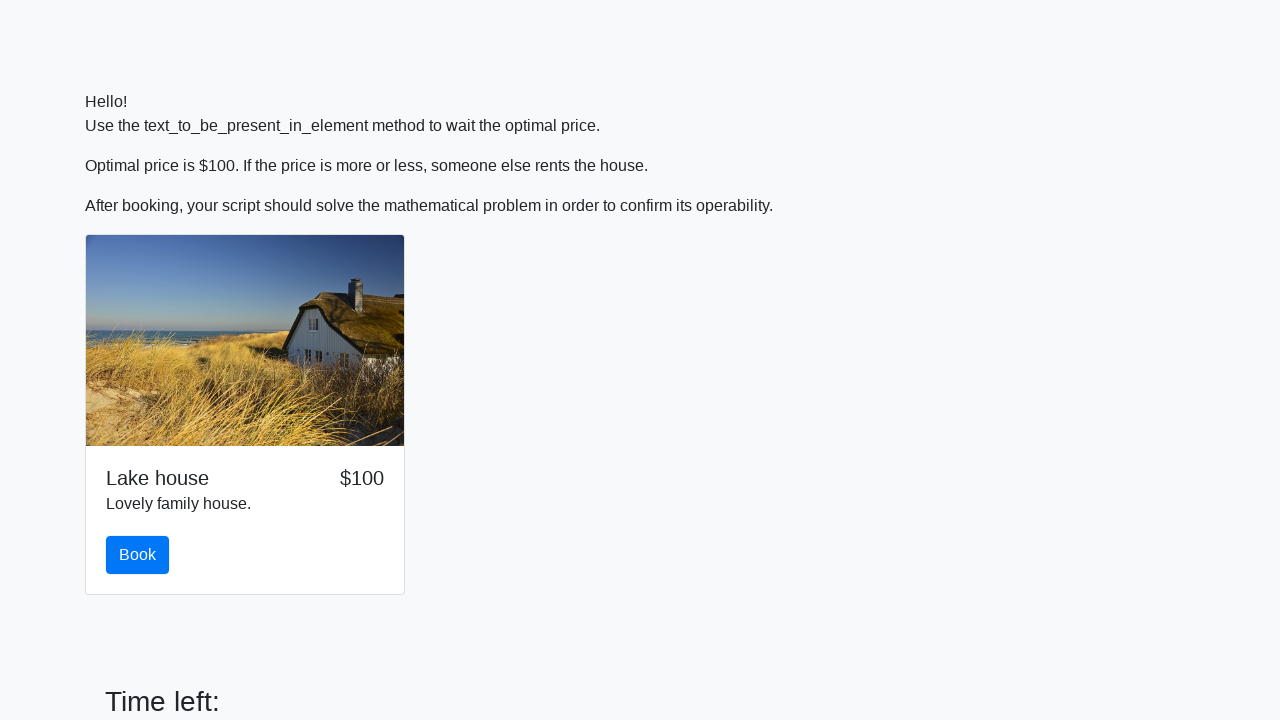

Retrieved input value: 510
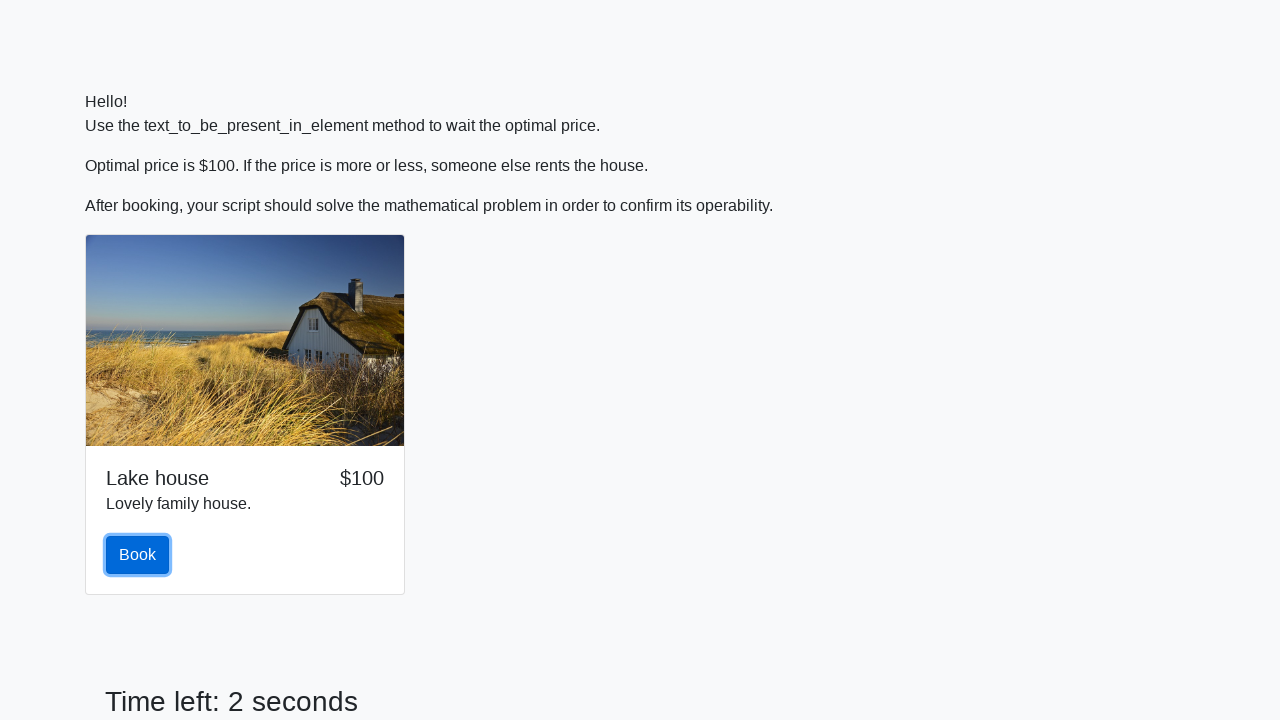

Calculated mathematical result: 2.349461046277971
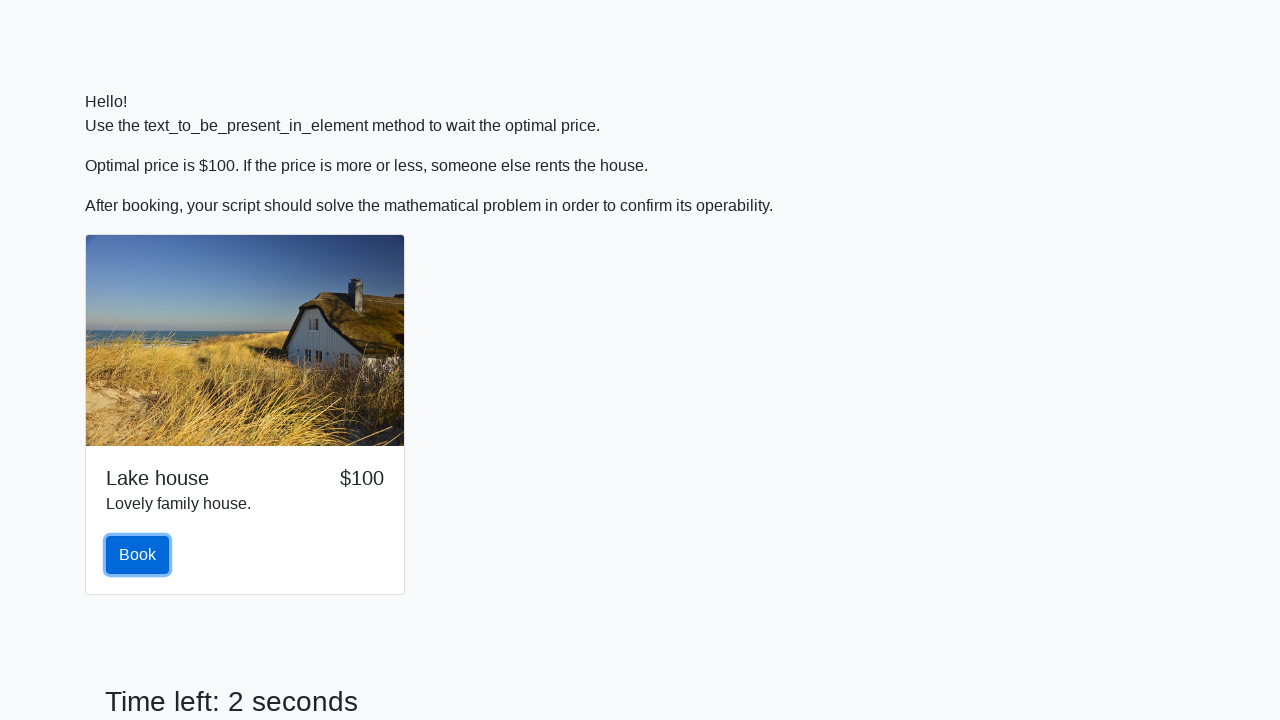

Filled answer field with calculated result on #answer
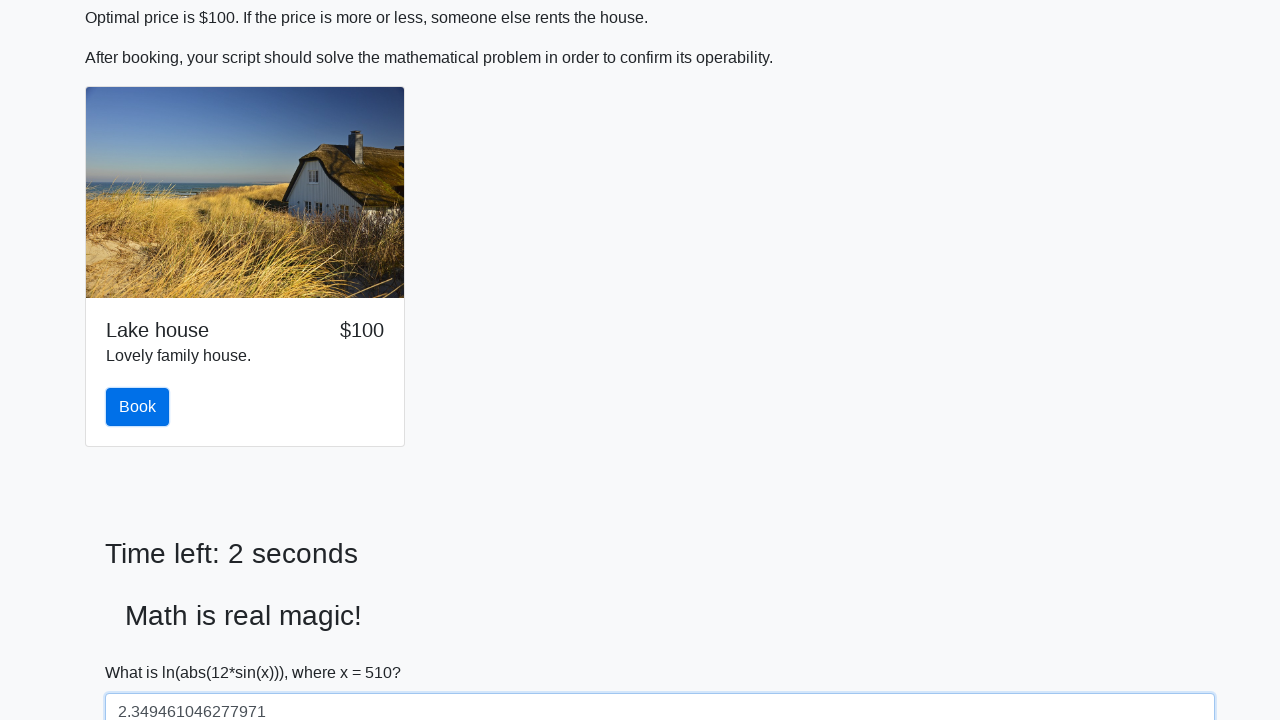

Clicked submit button to submit form at (143, 651) on [type=submit]
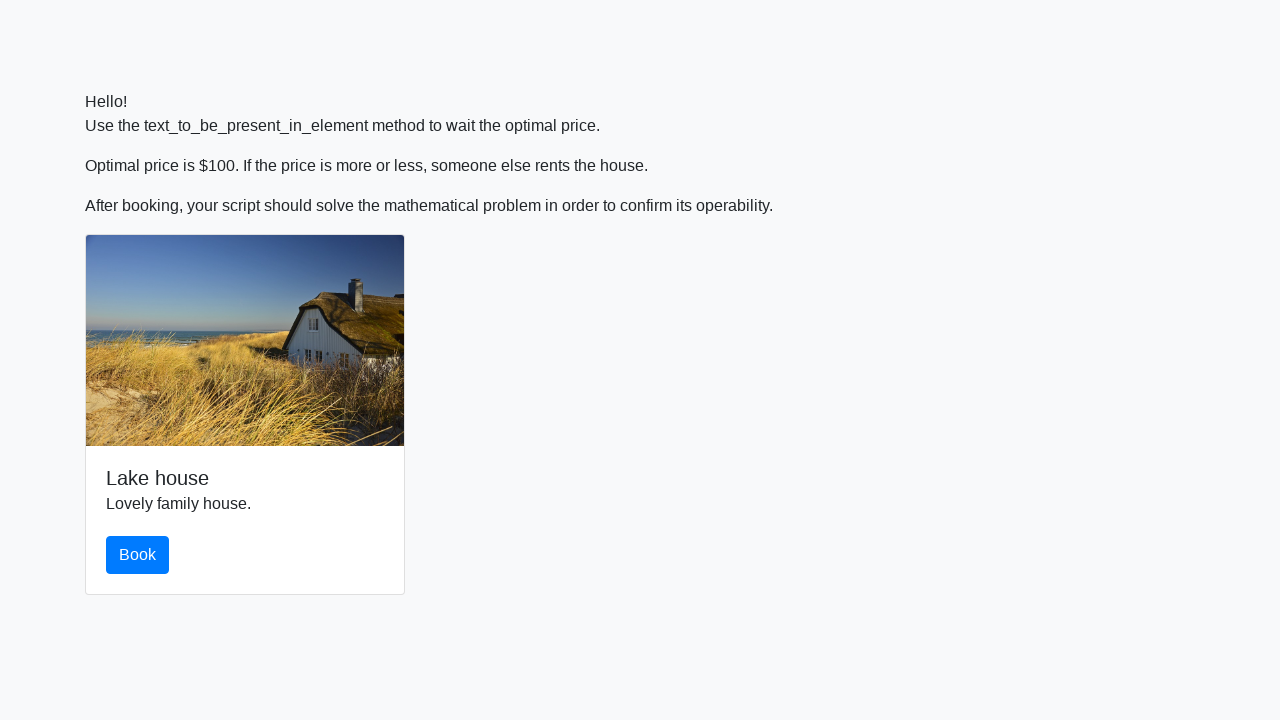

Set up dialog handler to accept alerts
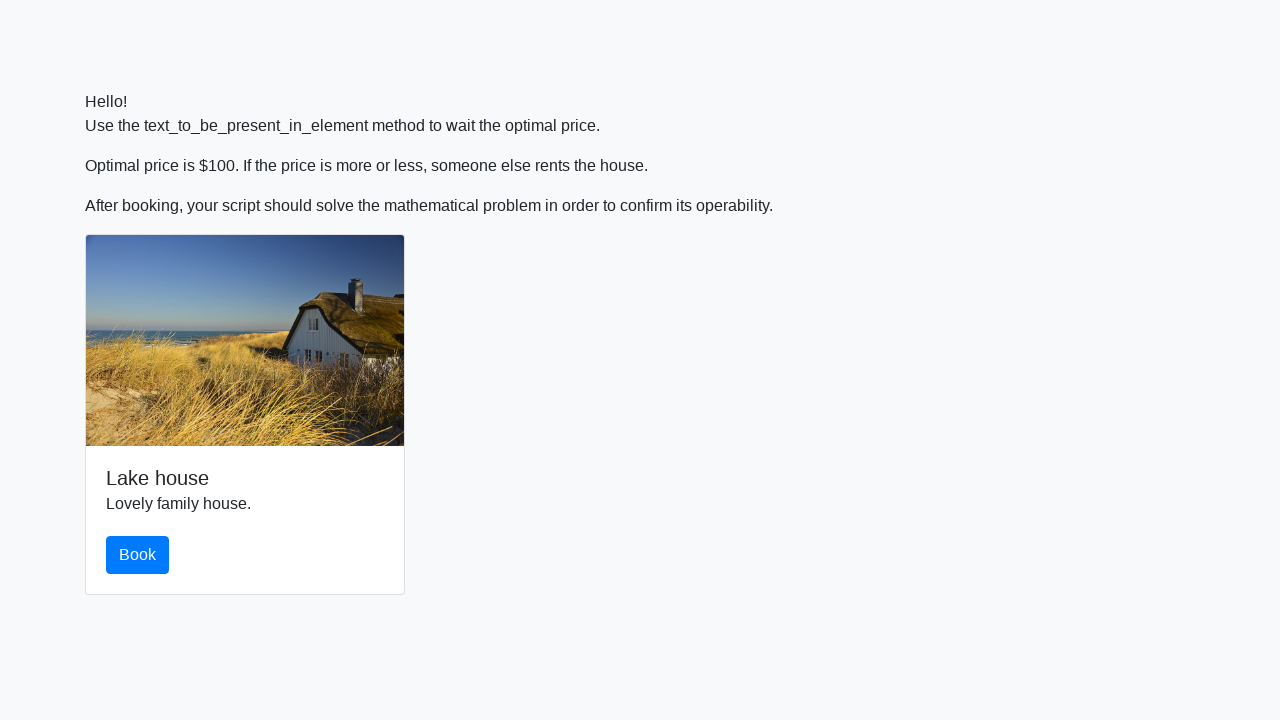

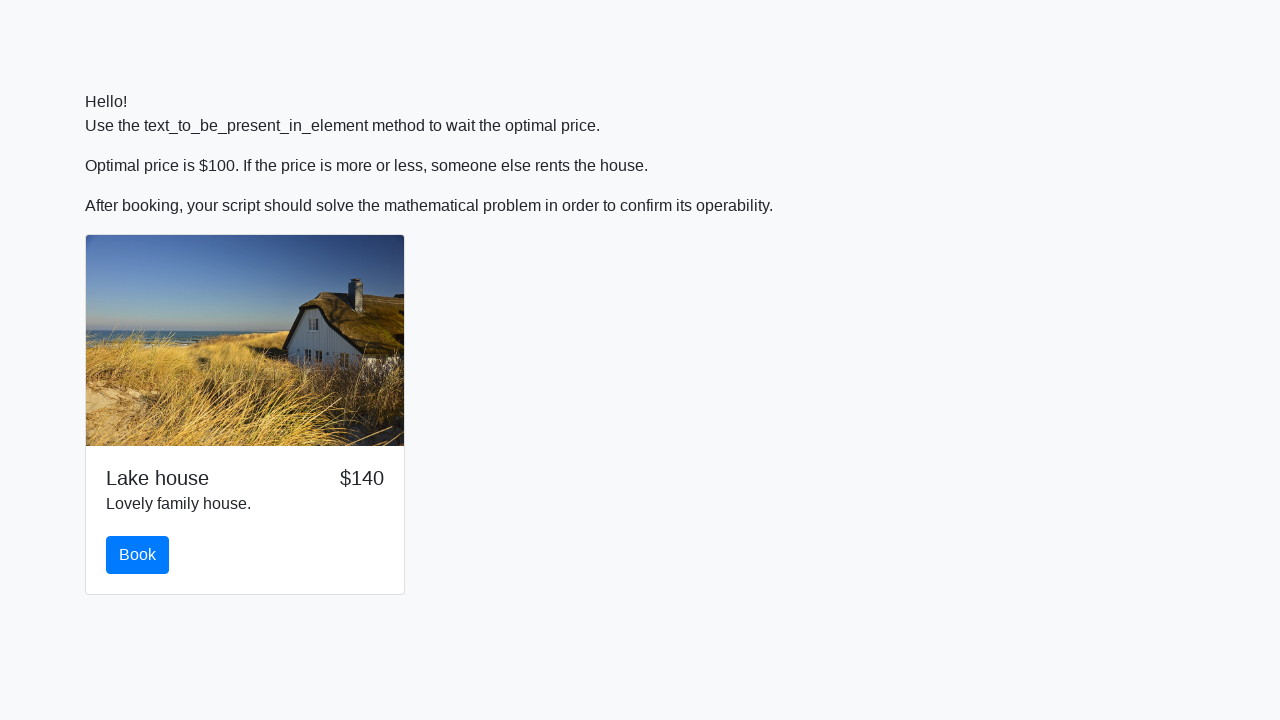